Tests that the registration form rejects a 4-digit zip code and shows an error message

Starting URL: https://www.sharelane.com/cgi-bin/register.py

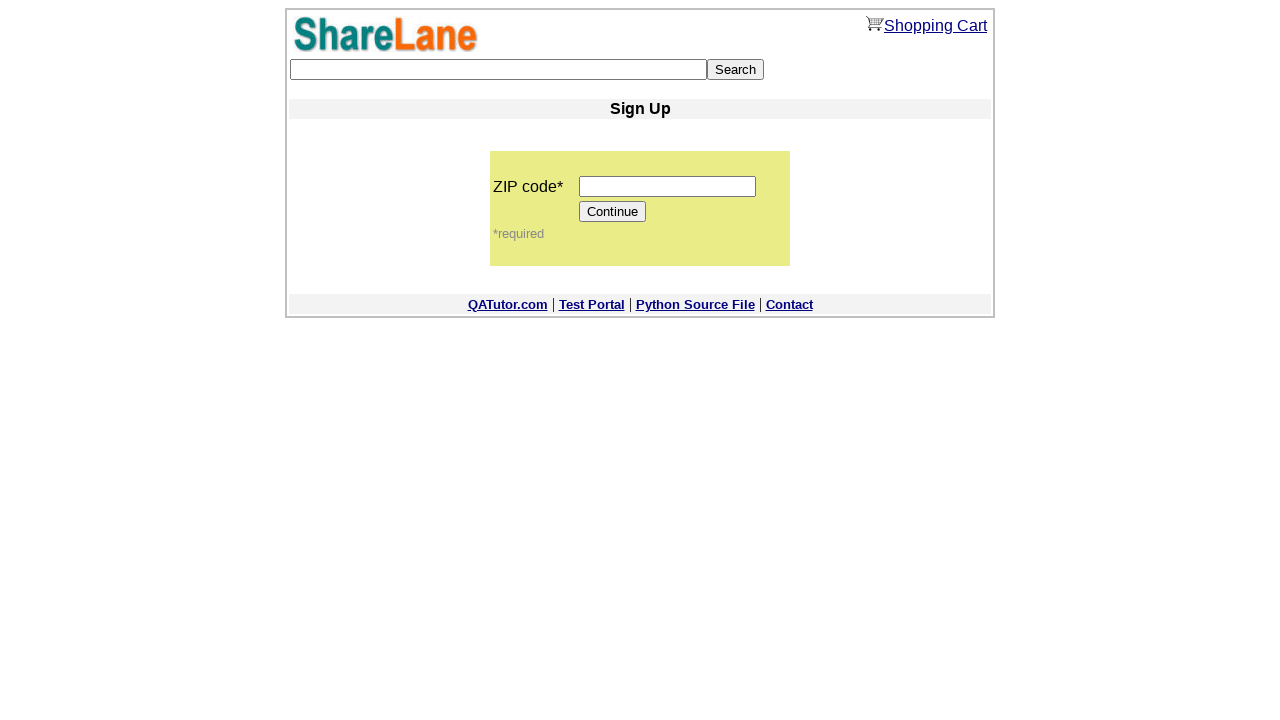

Filled zip code field with 4-digit code '1234' on input[name='zip_code']
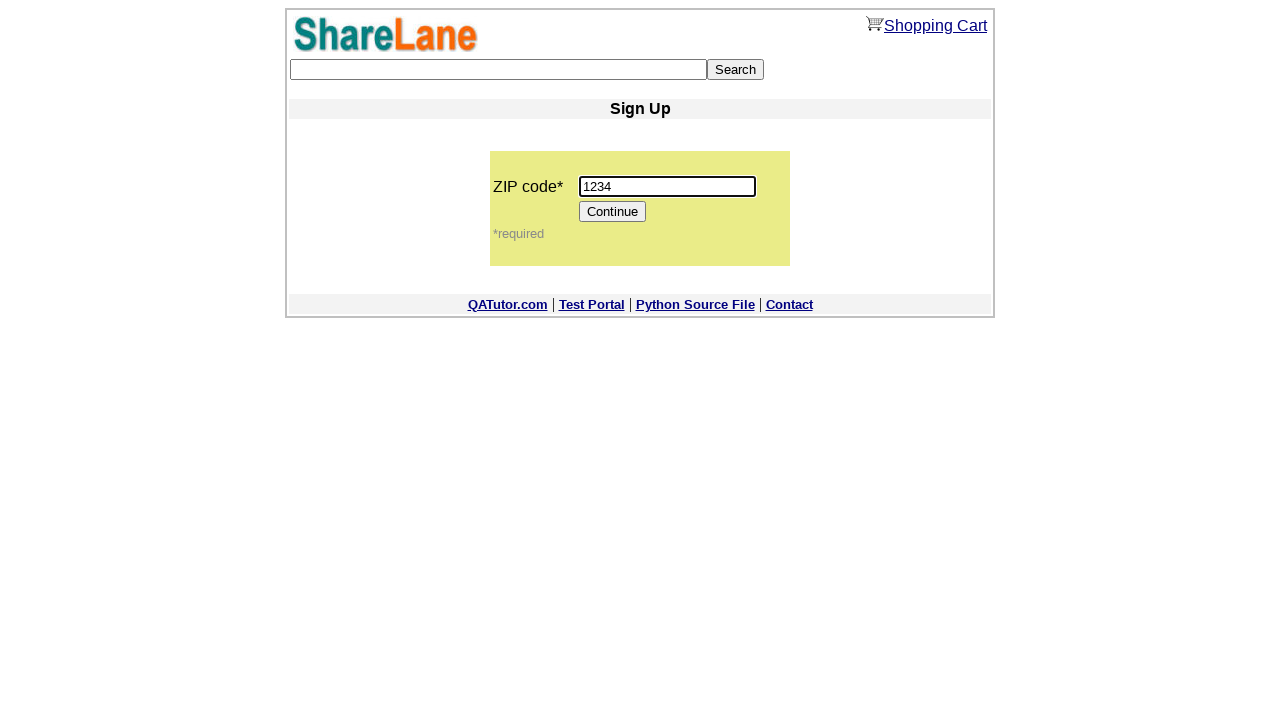

Clicked Continue button to submit form with 4-digit zip code at (613, 212) on [value='Continue']
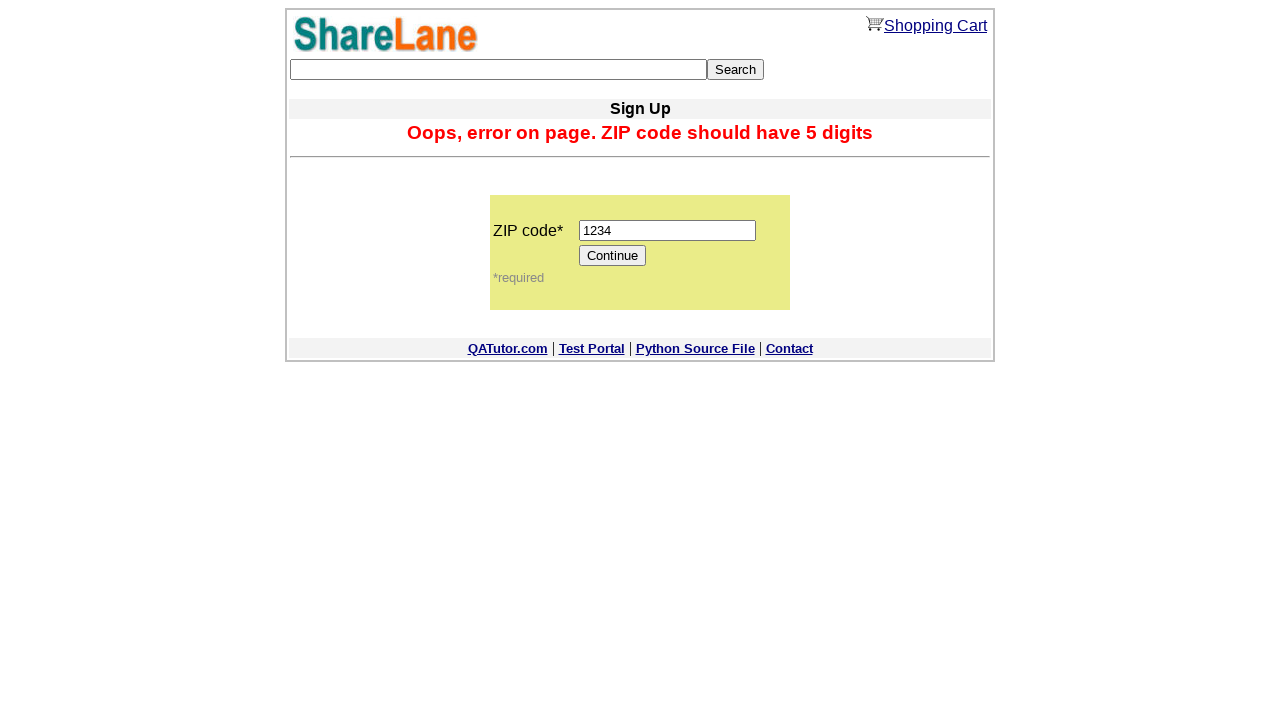

Error message appeared confirming form rejected 4-digit zip code
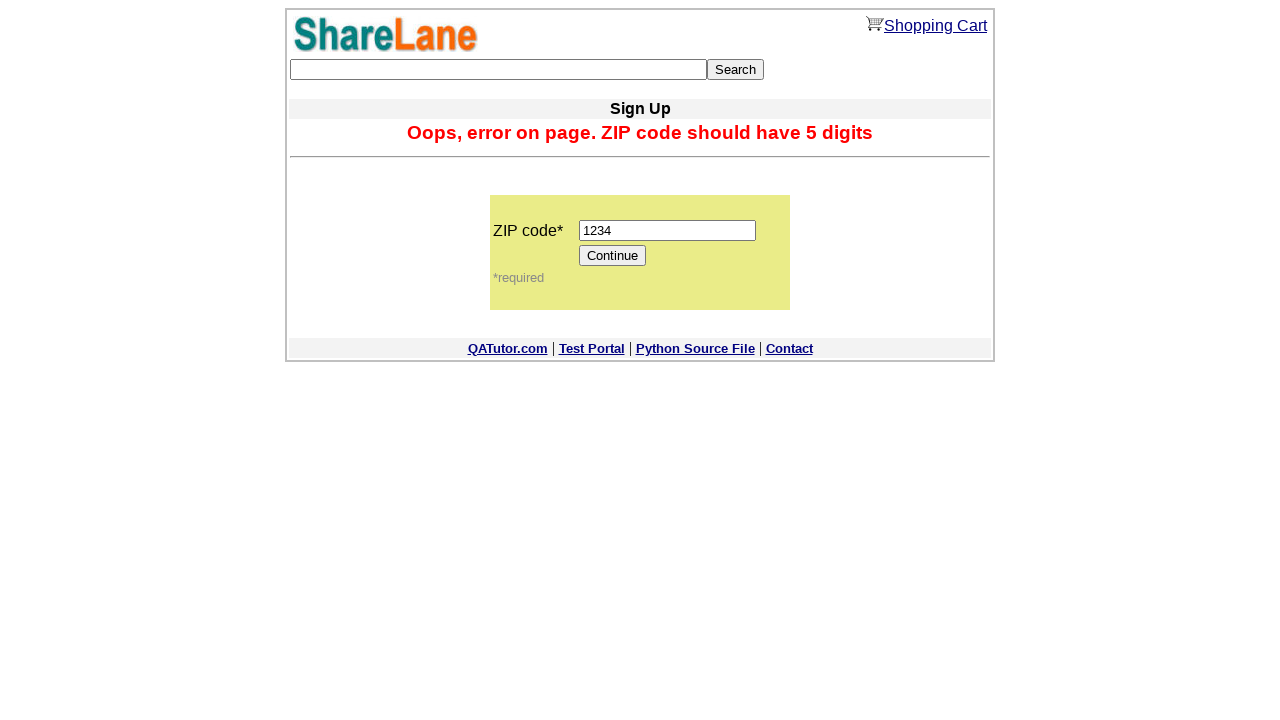

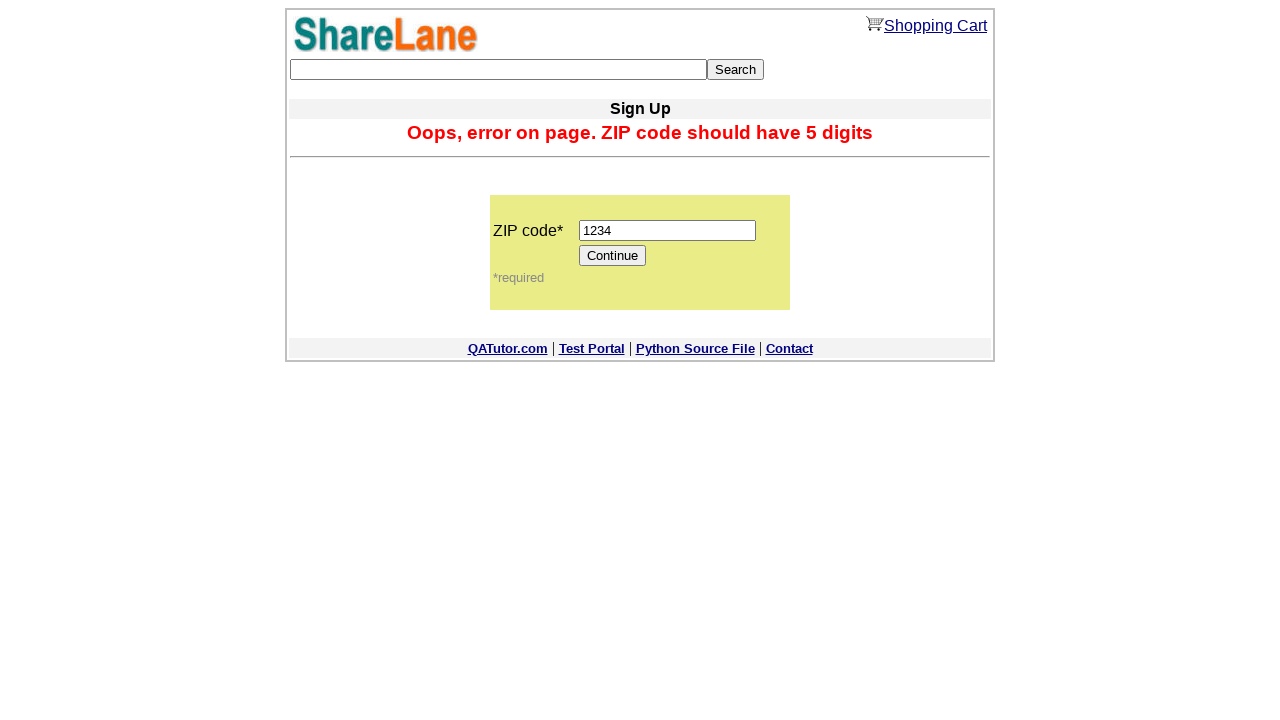